Navigates to the Indonesia Stock Exchange listing page and scrolls down repeatedly until all stock data rows are fully loaded, then verifies the table is present.

Starting URL: https://stockanalysis.com/list/indonesia-stock-exchange/

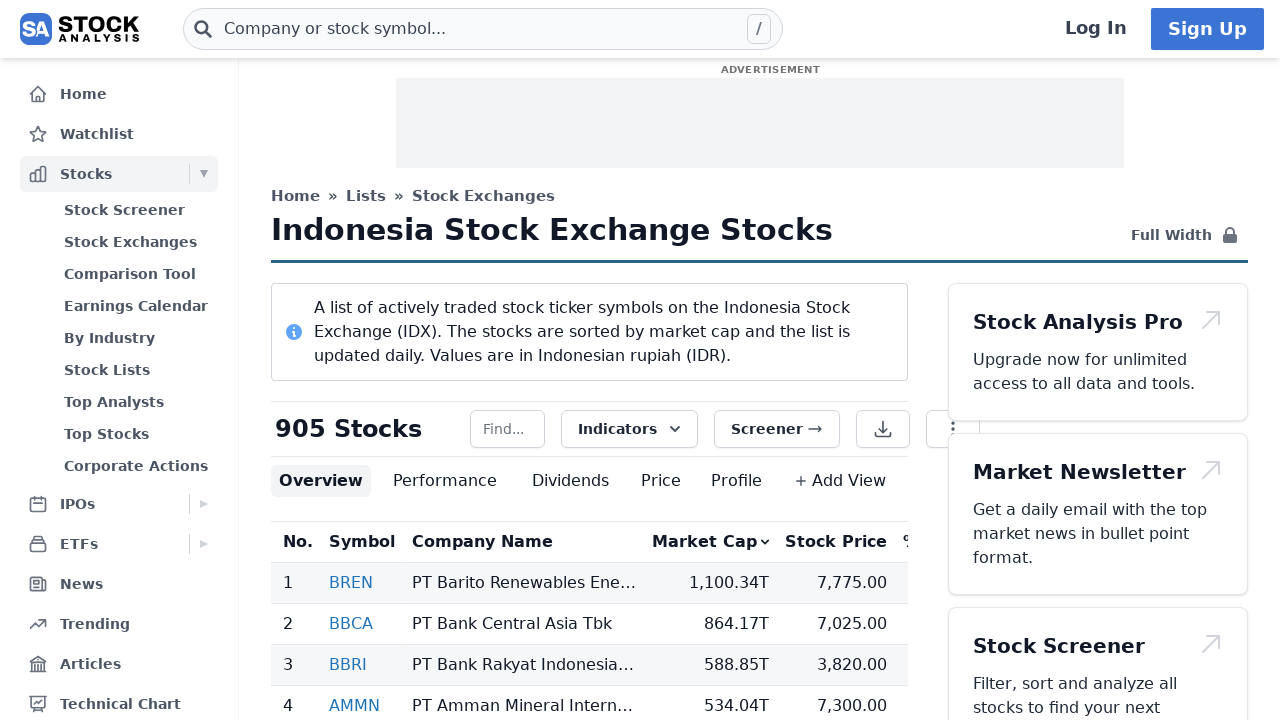

Retrieved initial page height
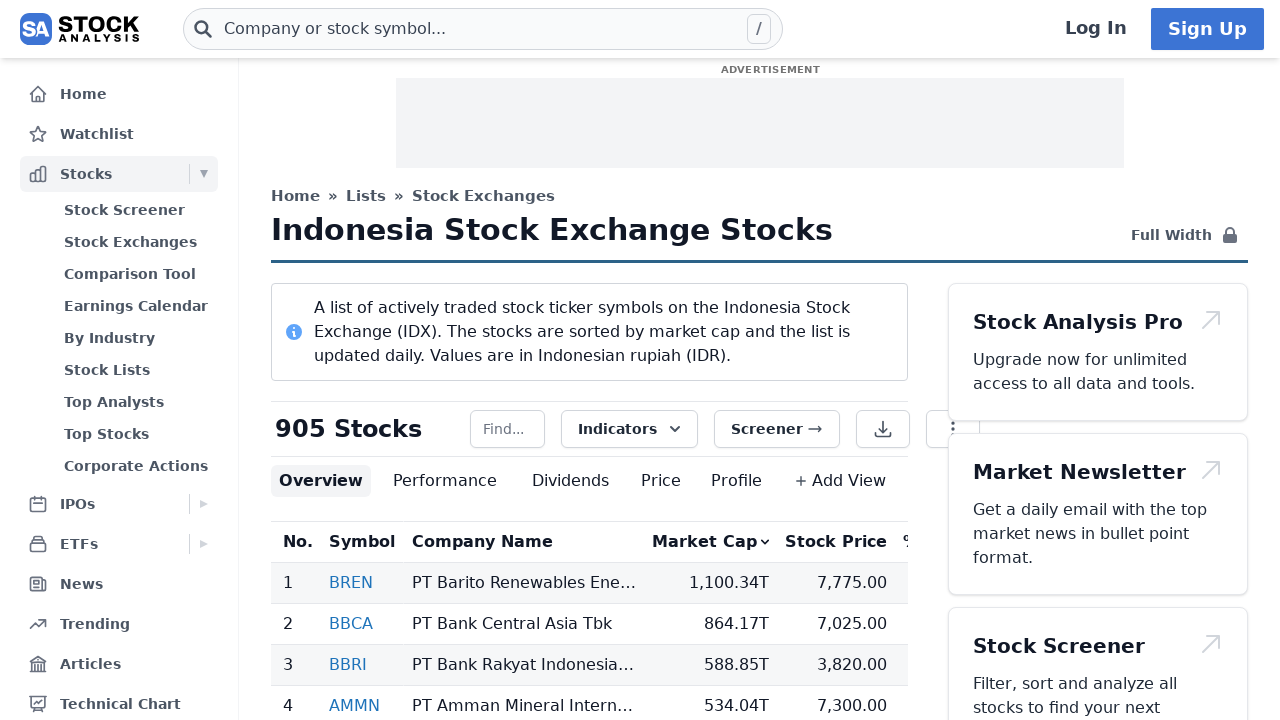

Scrolled to bottom of page
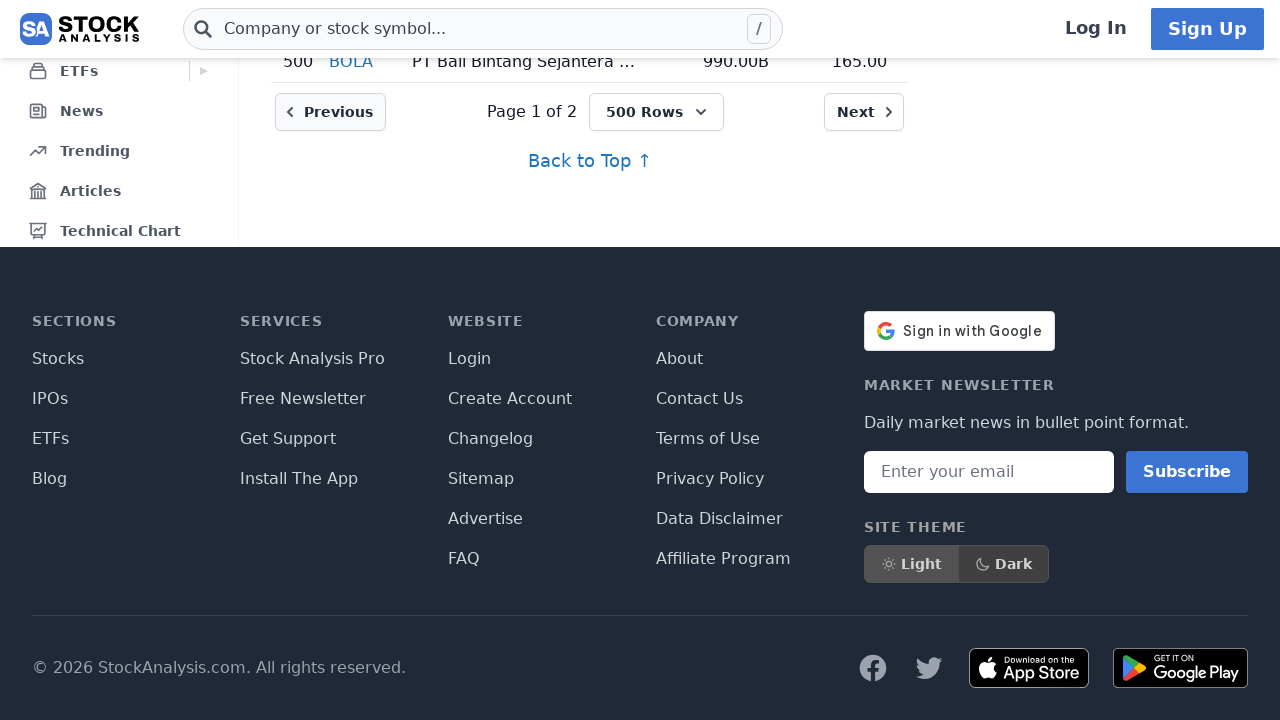

Waited 2 seconds for new content to load
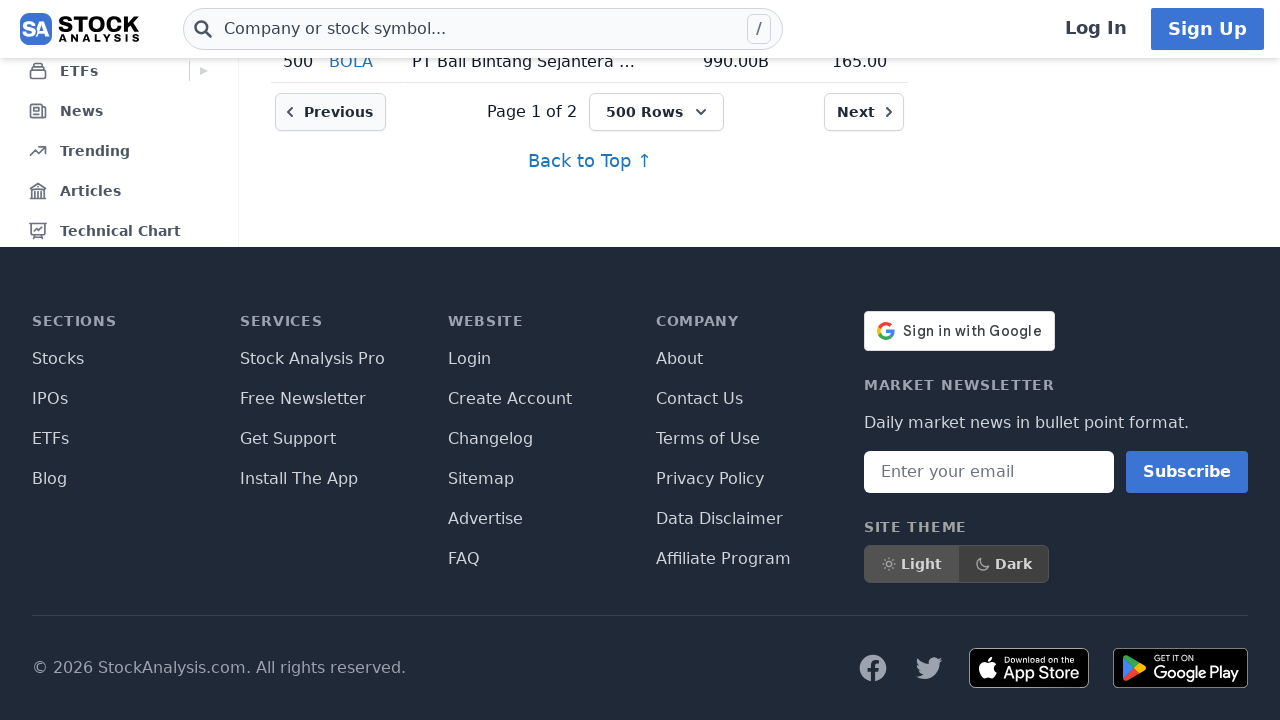

Retrieved new page height after scrolling
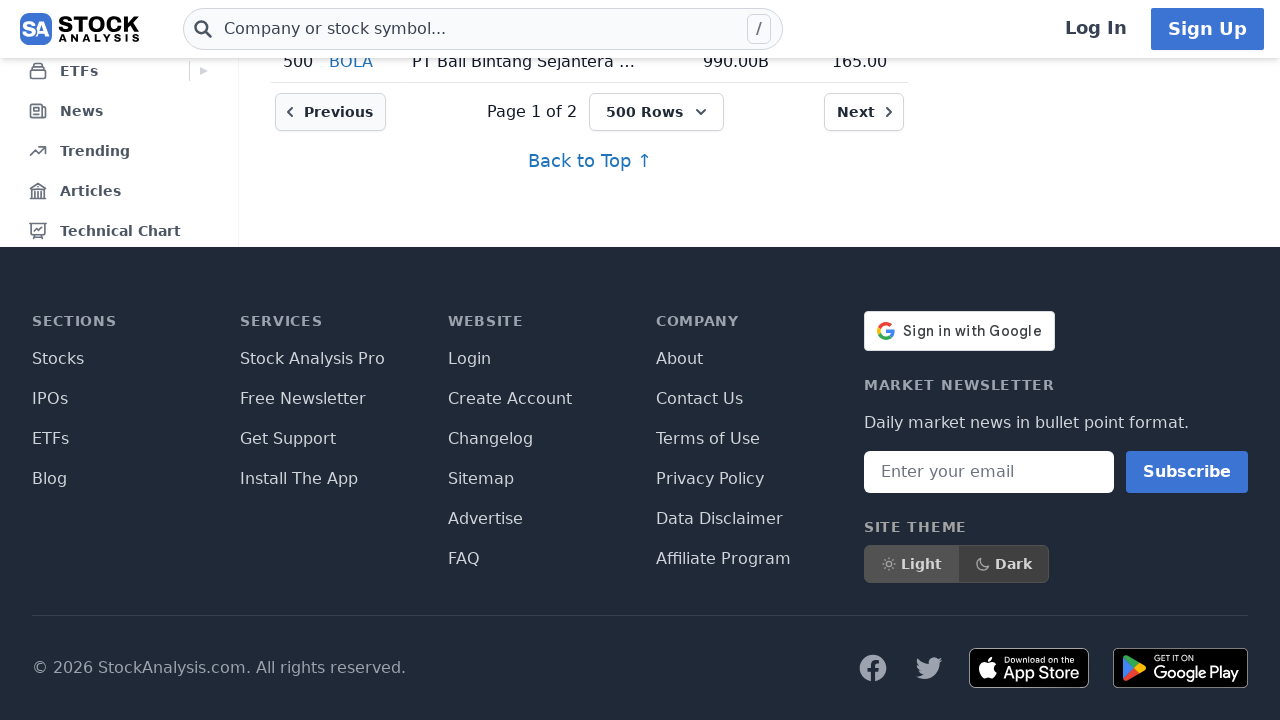

Stock data table is present and fully loaded
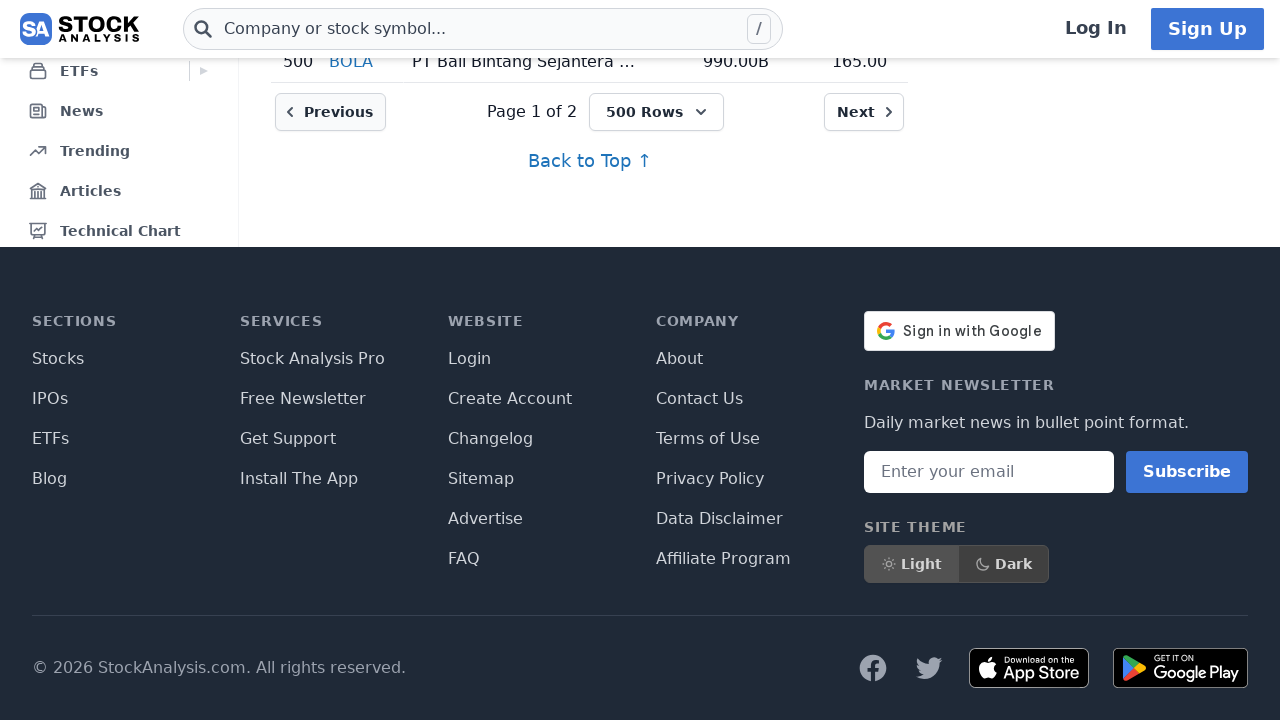

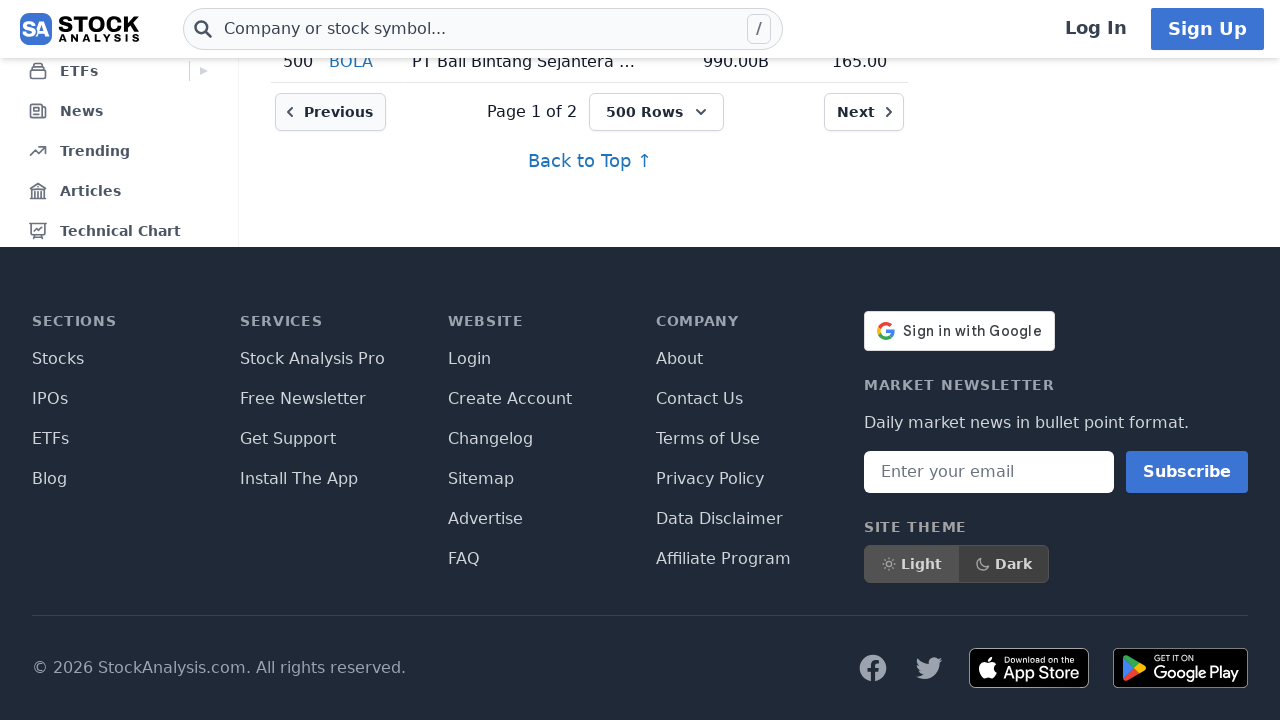